Tests drag and drop within an iframe using the dragTo method

Starting URL: https://jqueryui.com/droppable/

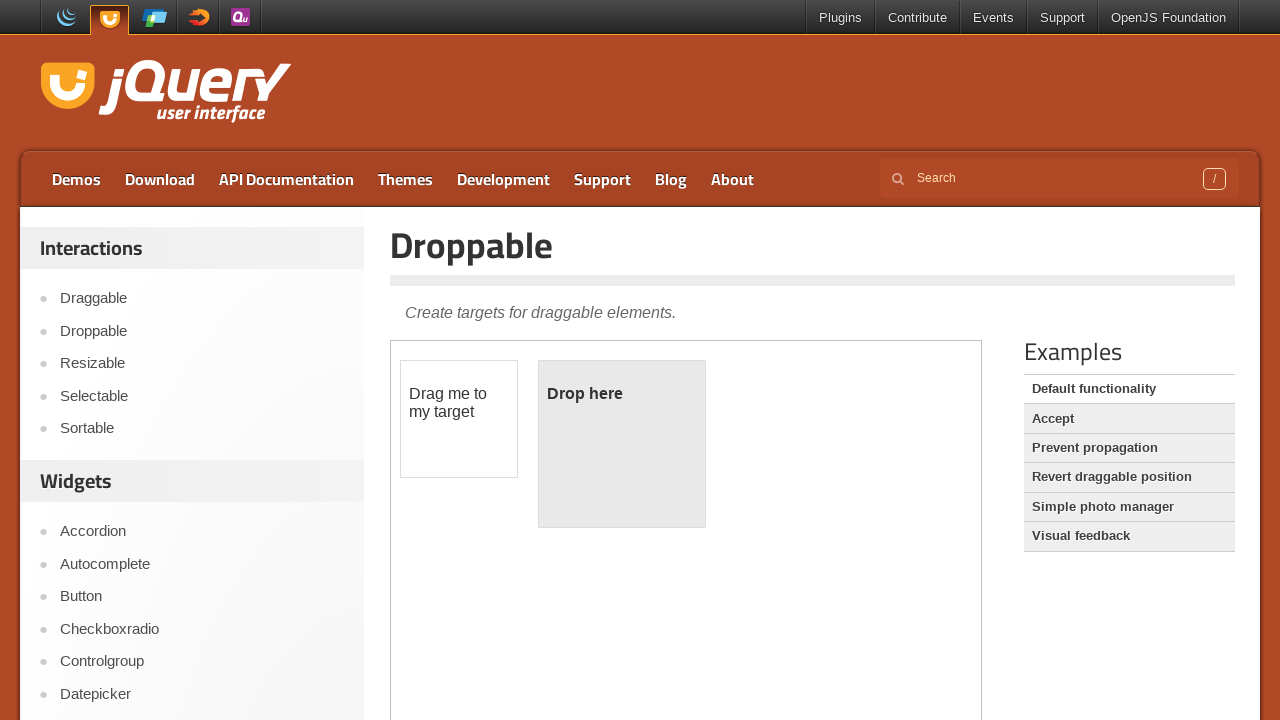

Located the demo frame element
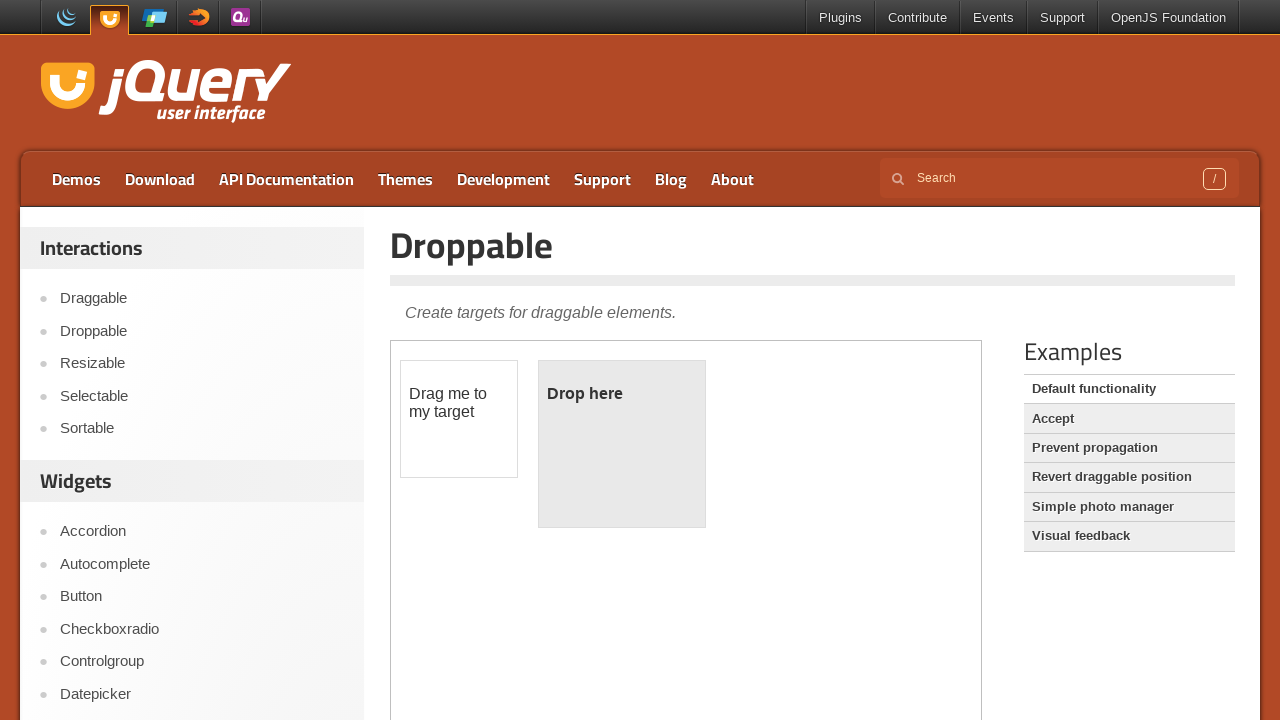

Dragged draggable element to droppable element inside frame at (622, 444)
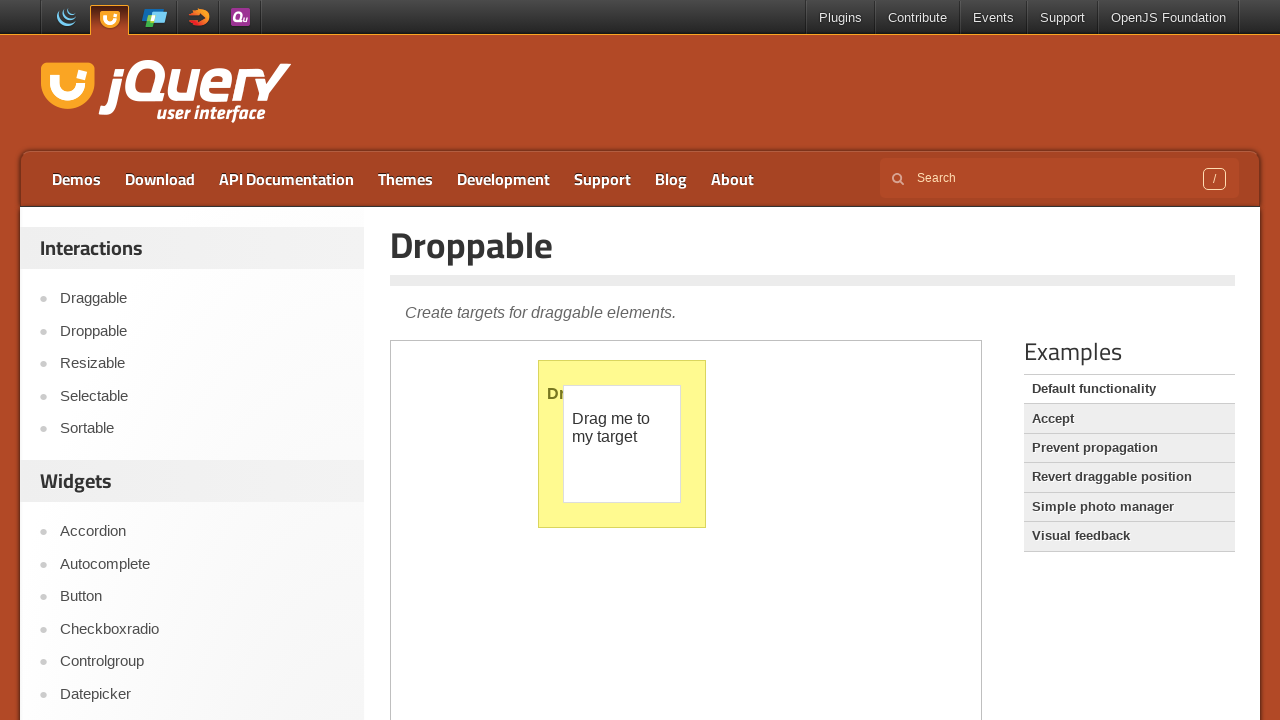

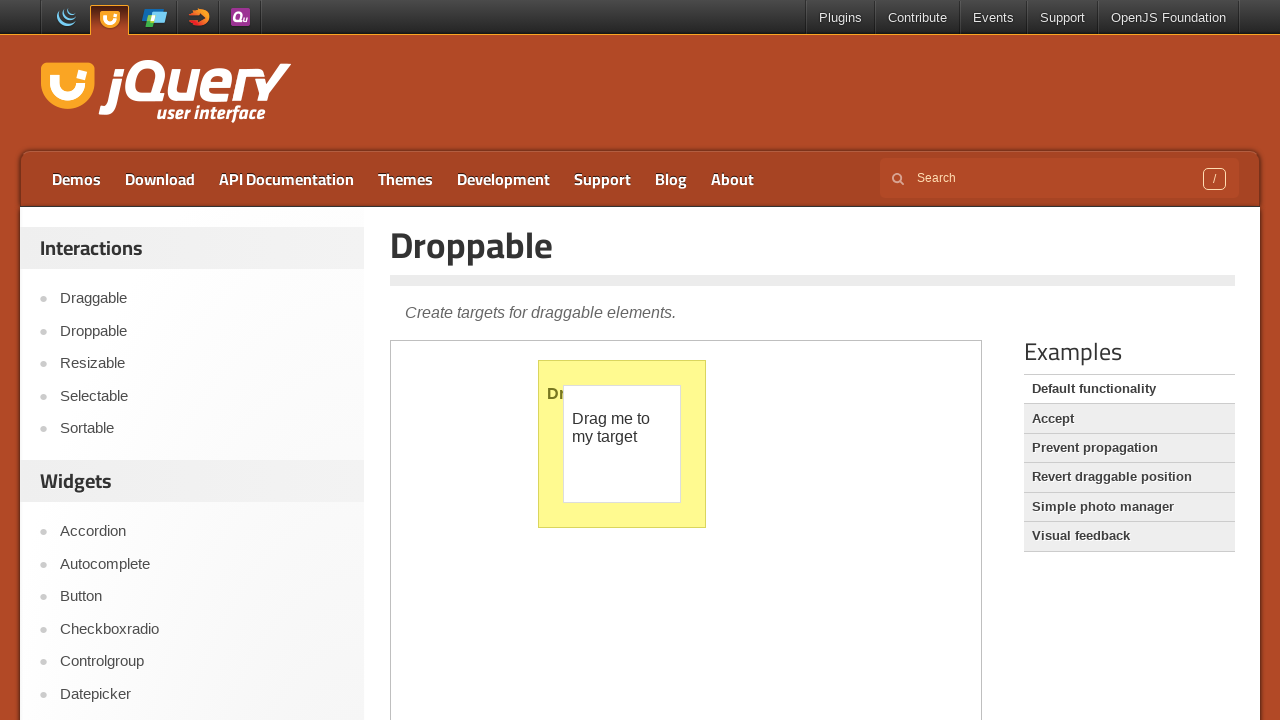